Verifies that product category text labels (SPEAKERS, TABLETS, HEADPHONES, LAPTOPS, MICE) are displayed on the homepage

Starting URL: https://advantageonlineshopping.com/

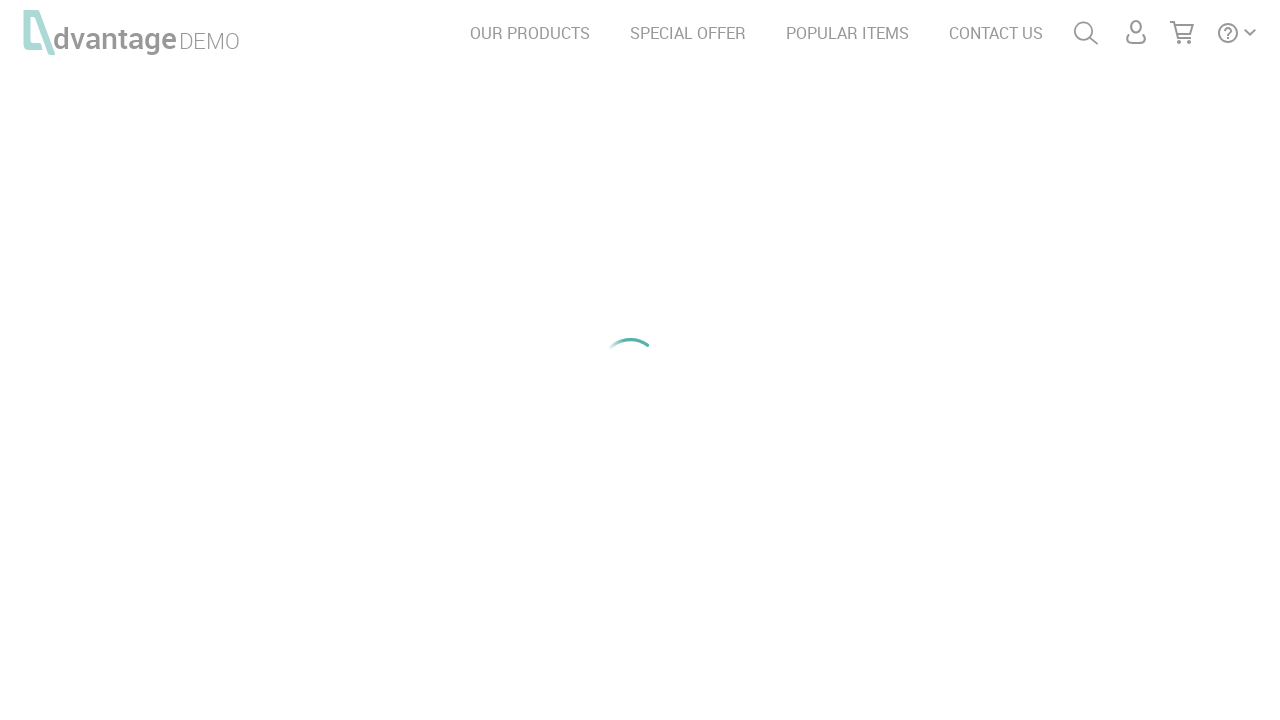

Waited for SPEAKERS text element to load
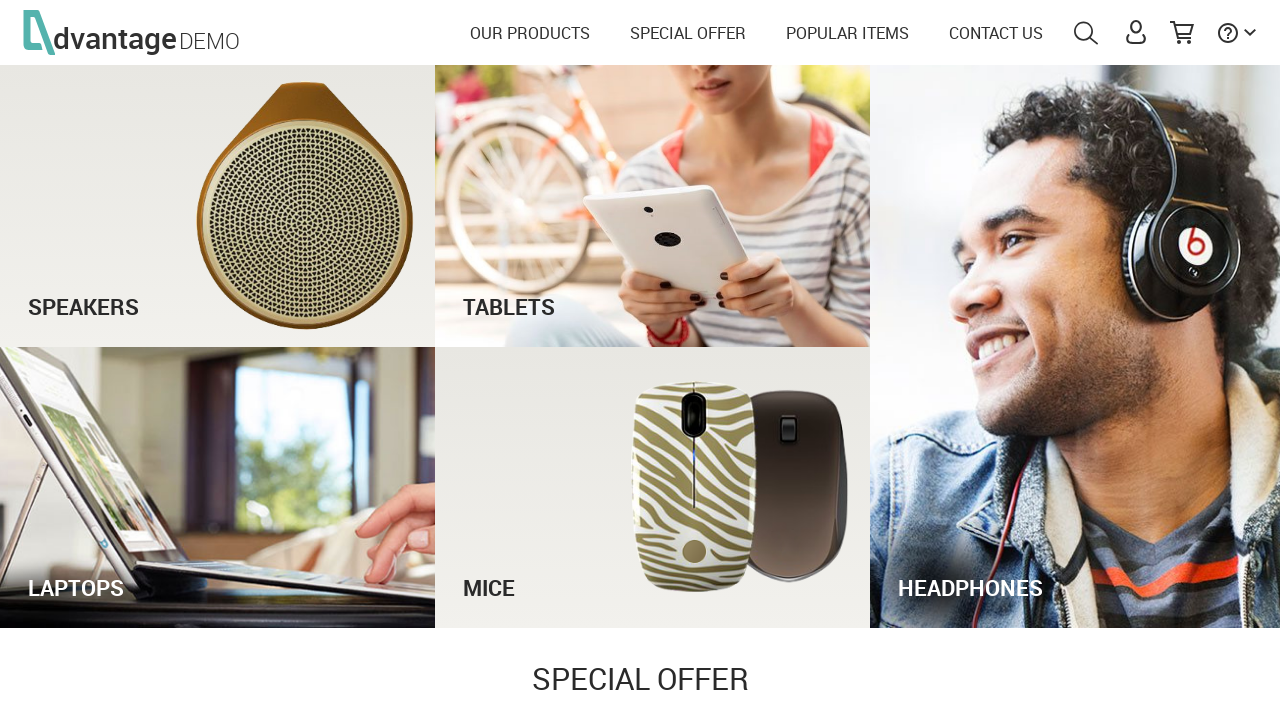

Verified SPEAKERS text is visible on homepage
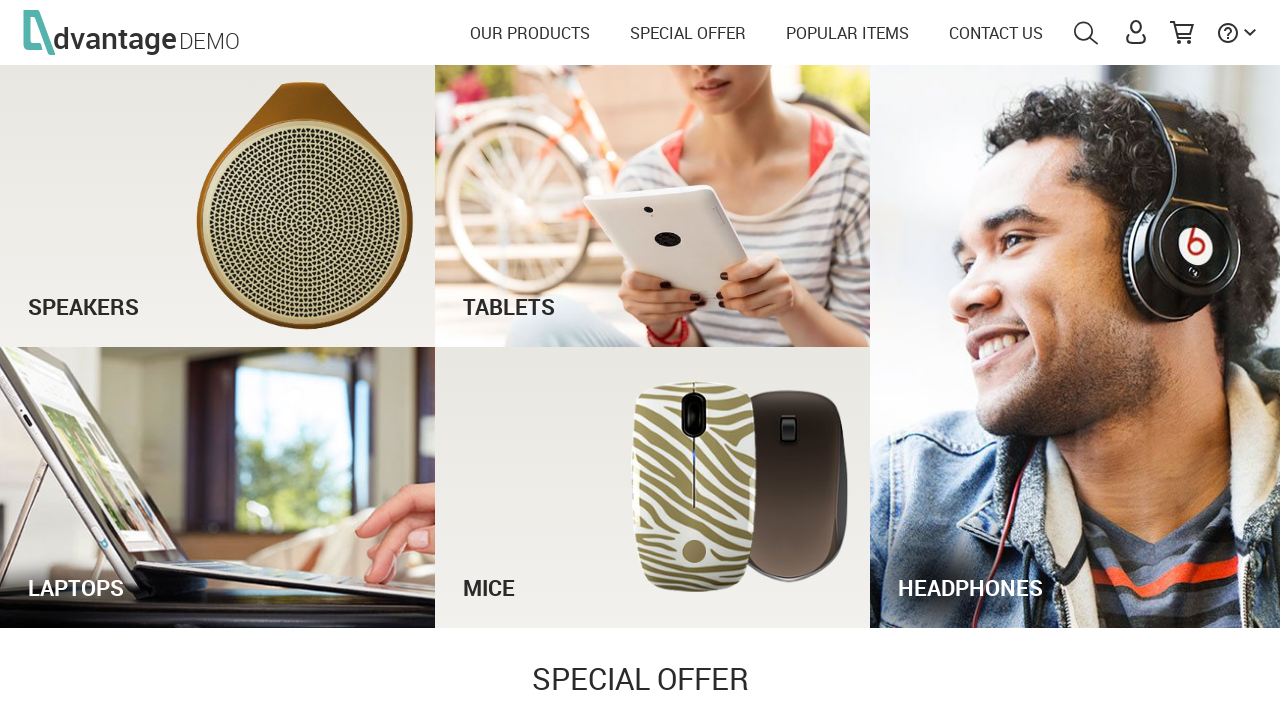

Verified TABLETS text is visible on homepage
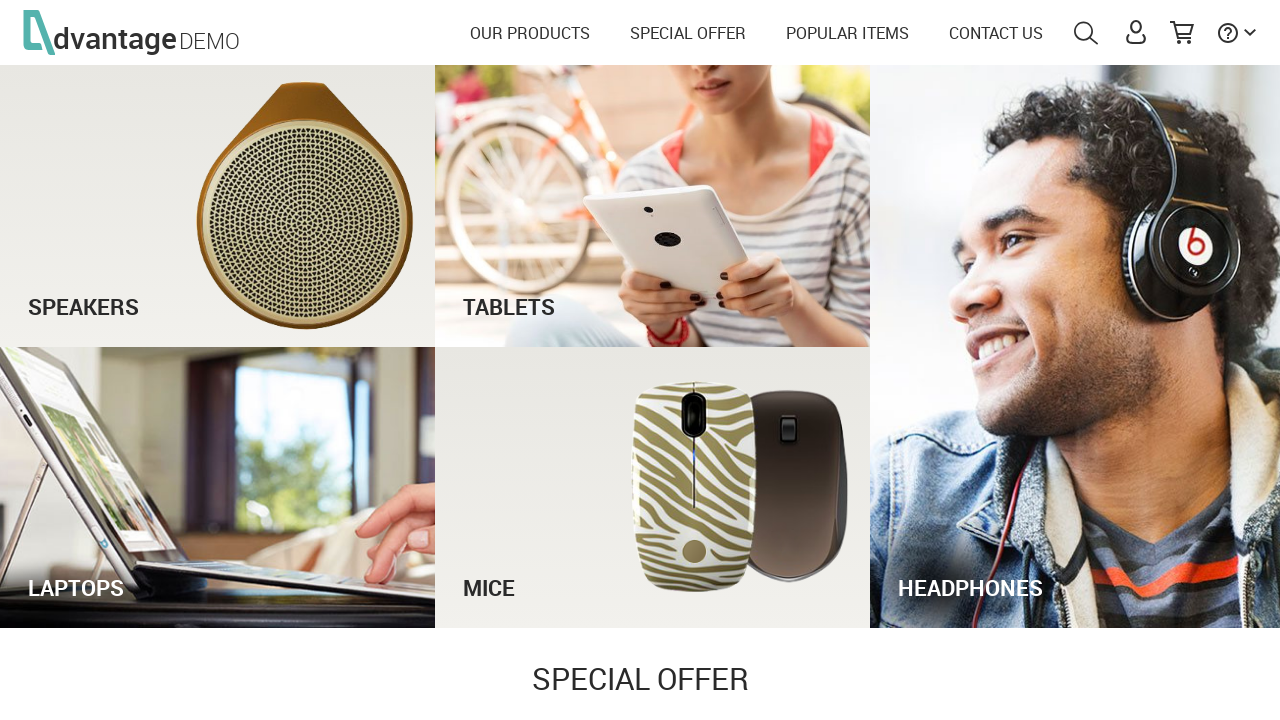

Verified HEADPHONES text is visible on homepage
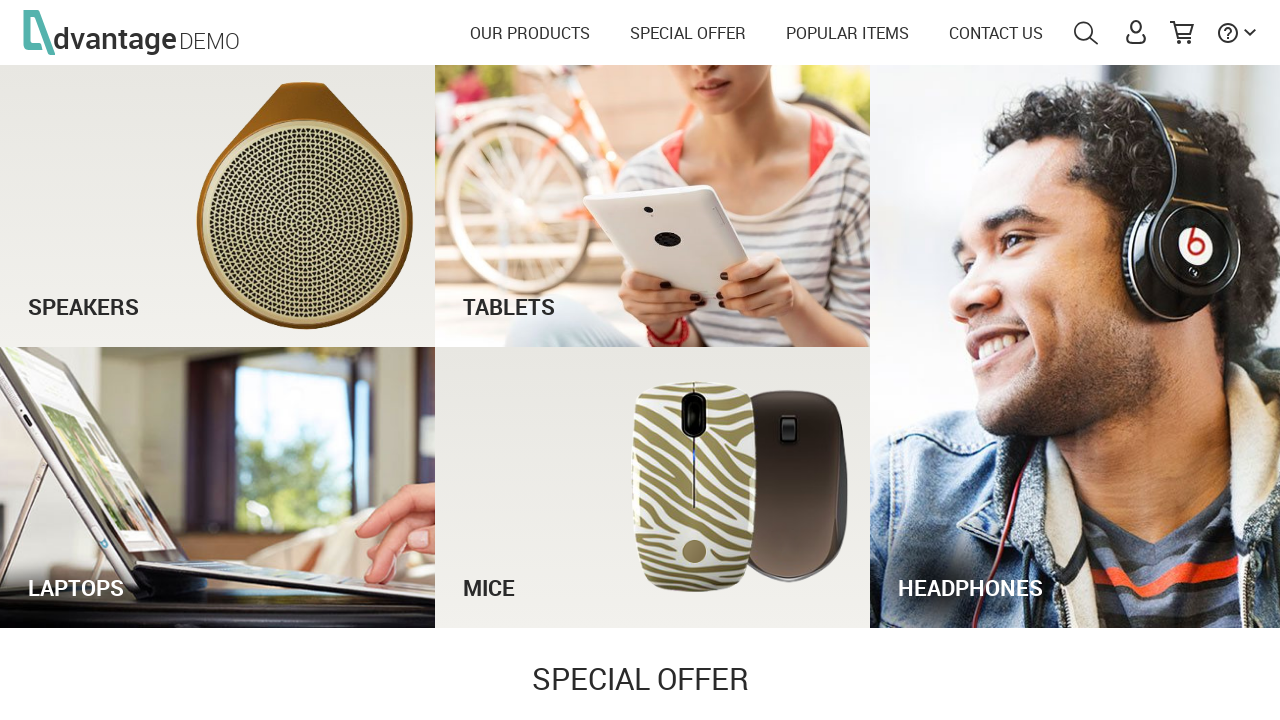

Verified LAPTOPS text is visible on homepage
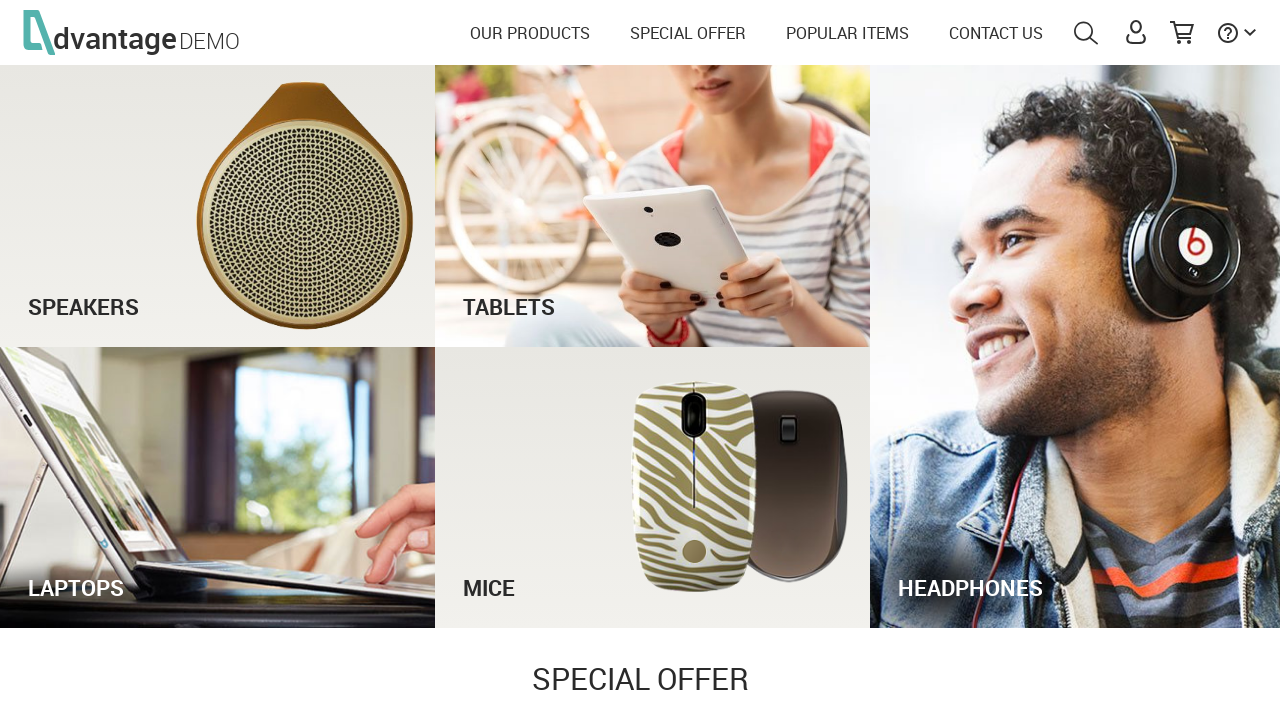

Verified MICE text is visible on homepage
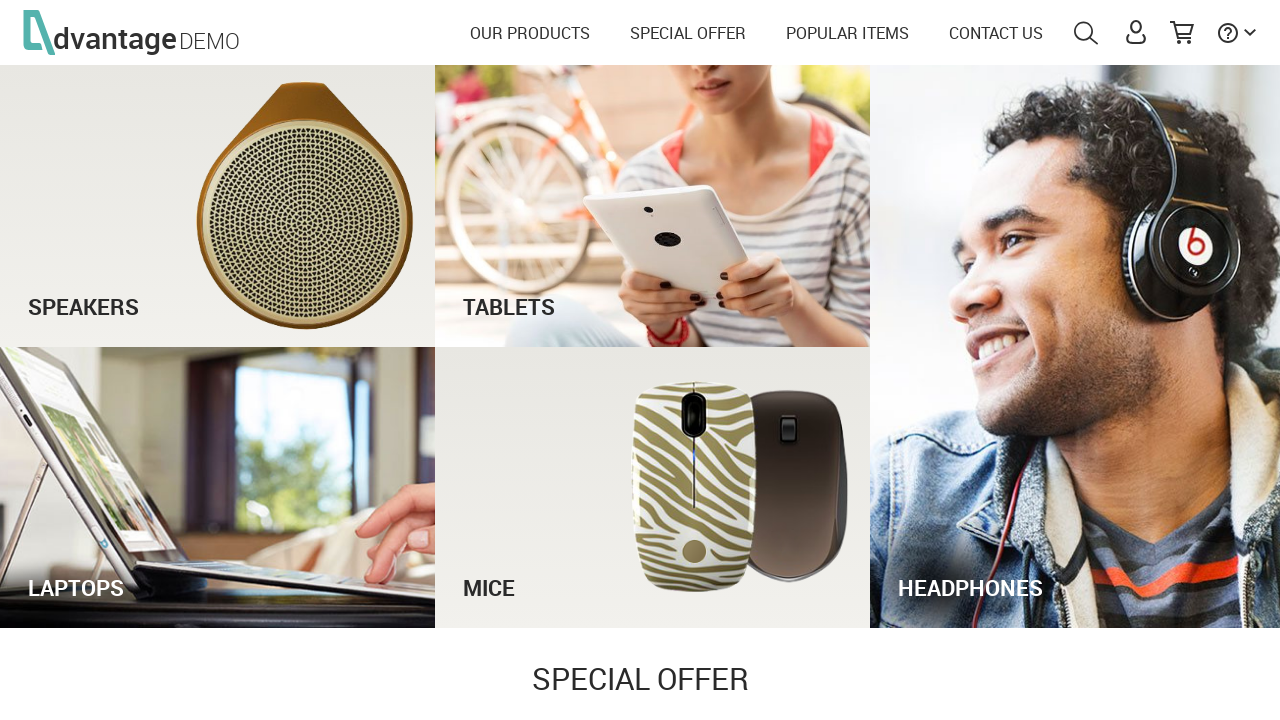

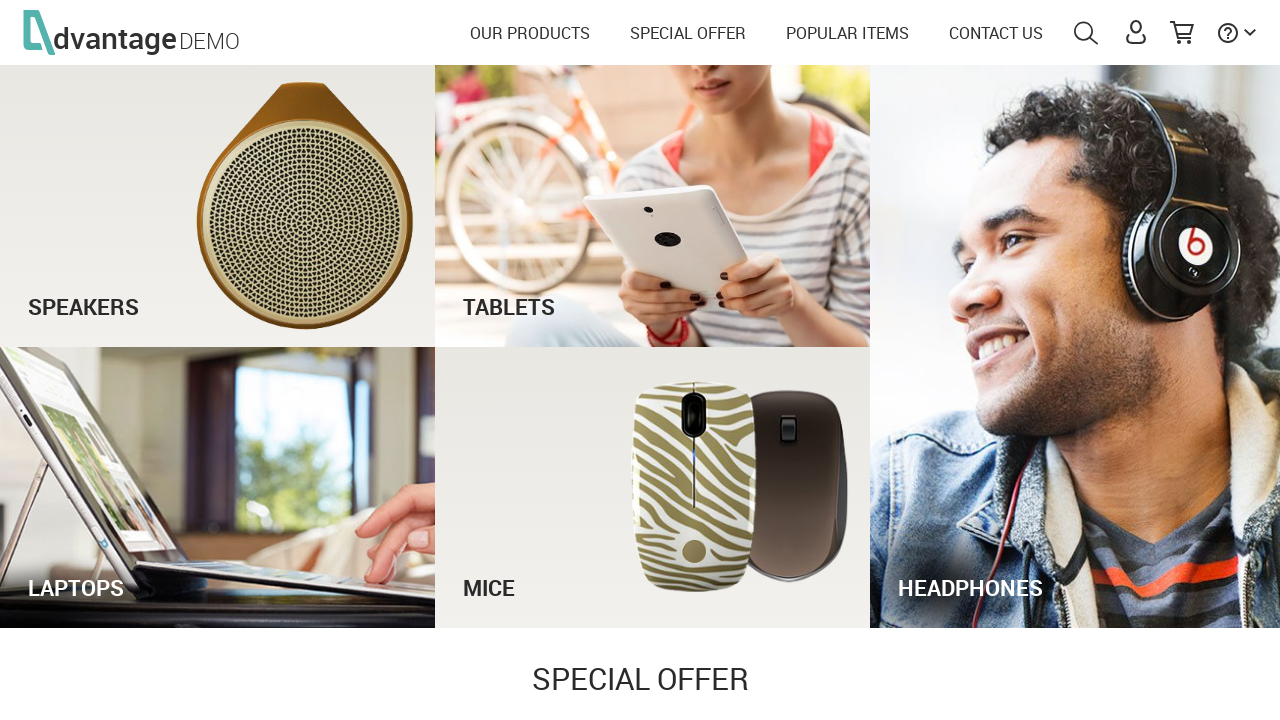